Tests that the footer API link is enabled after clicking the header API button and scrolling to the footer

Starting URL: https://webdriver.io

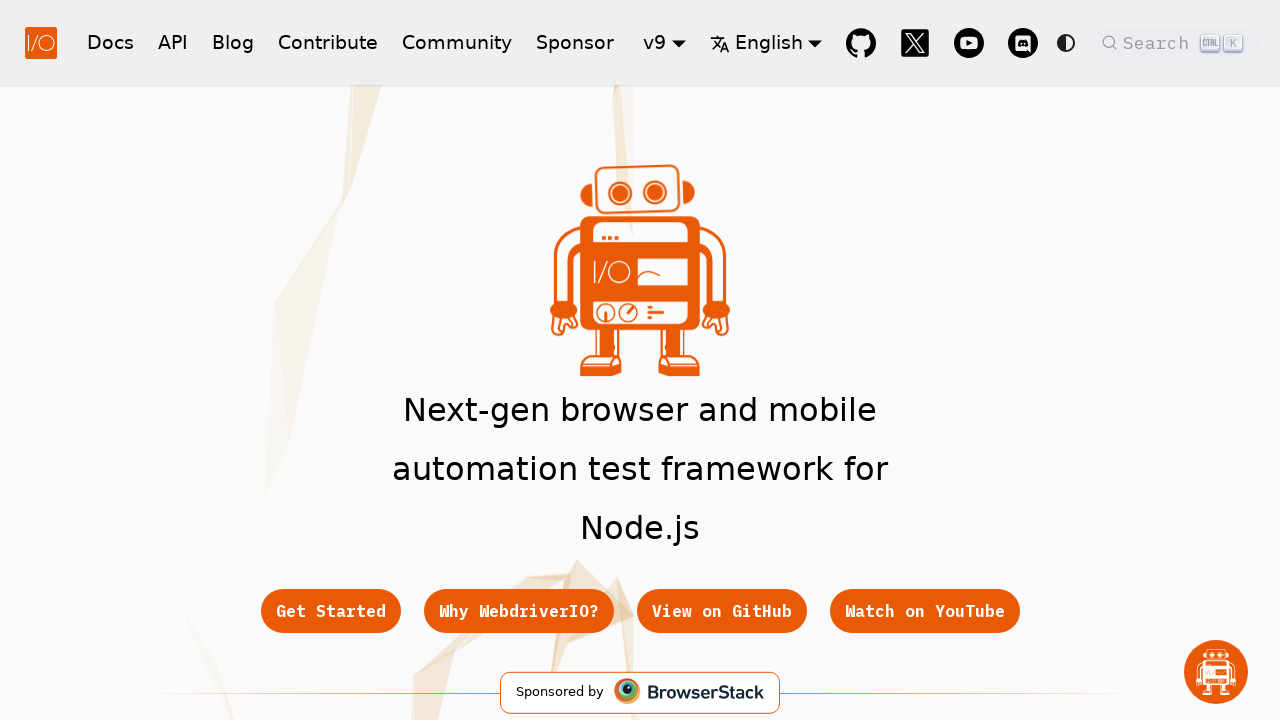

Navigated to https://webdriver.io
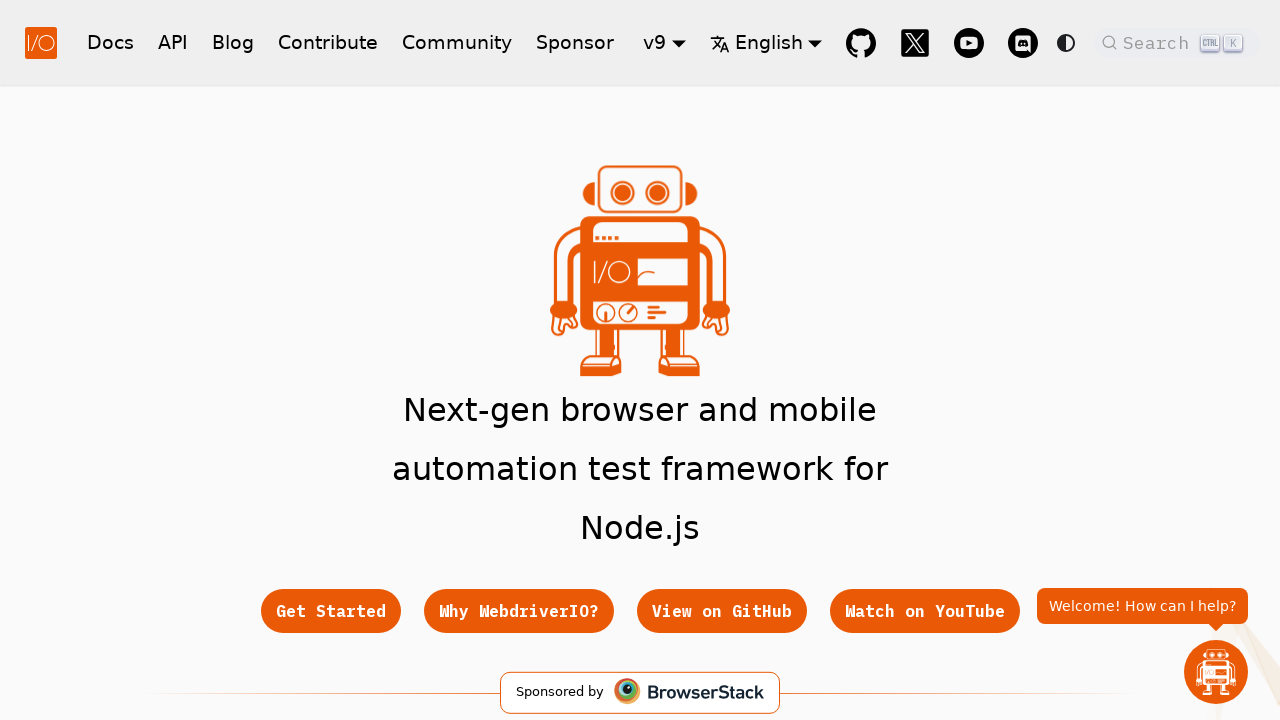

Clicked header API button at (173, 42) on xpath=//nav/div/div/a[@href='/docs/api']
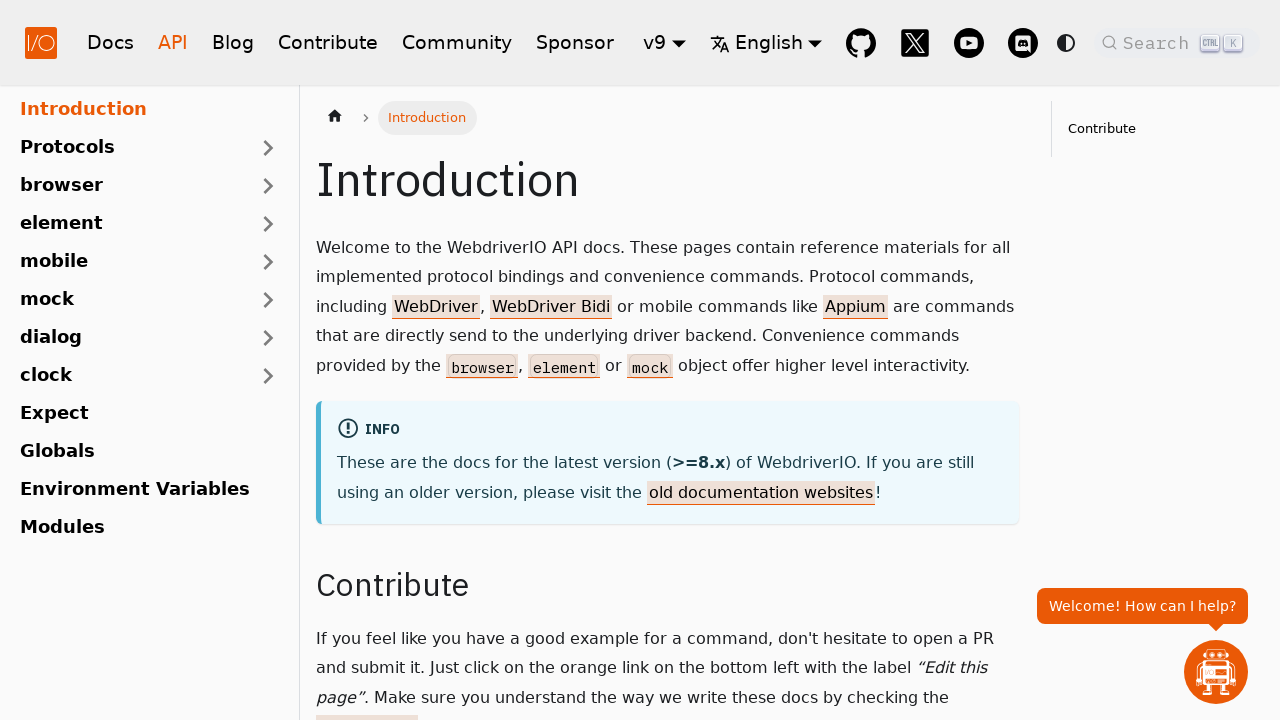

Located footer API link element
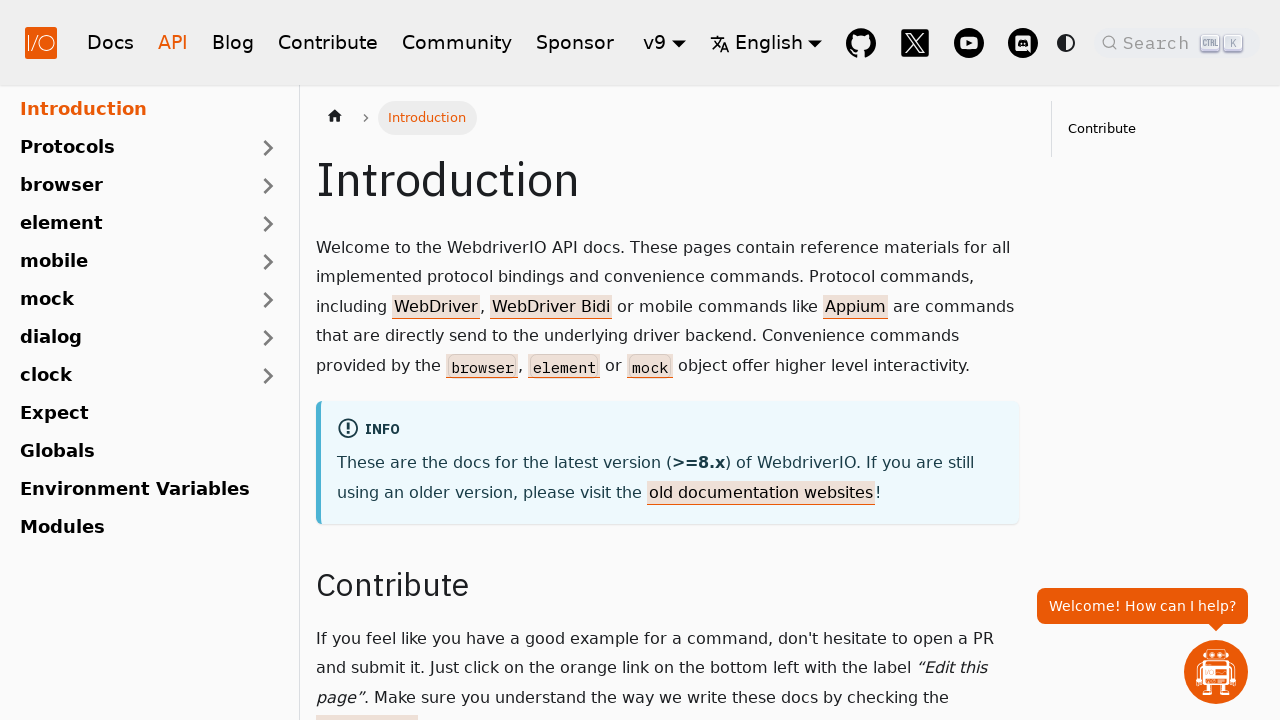

Scrolled footer API link into view
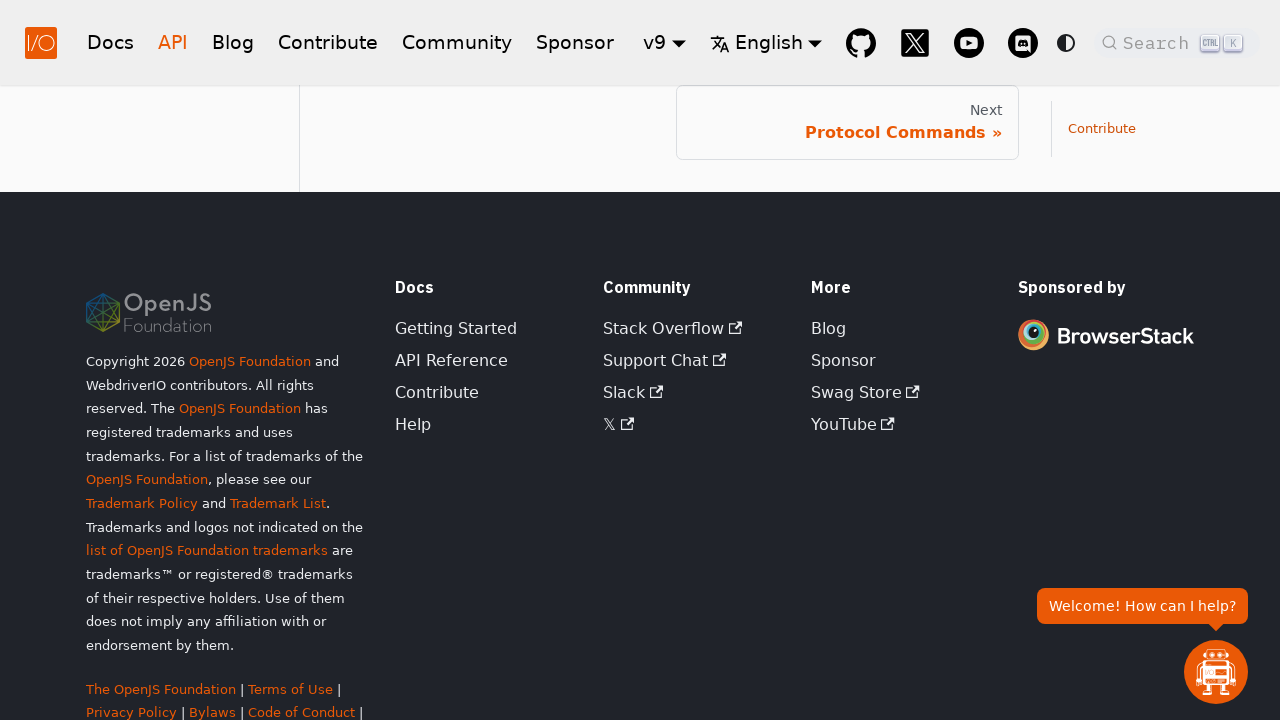

Verified footer API link is visible and enabled
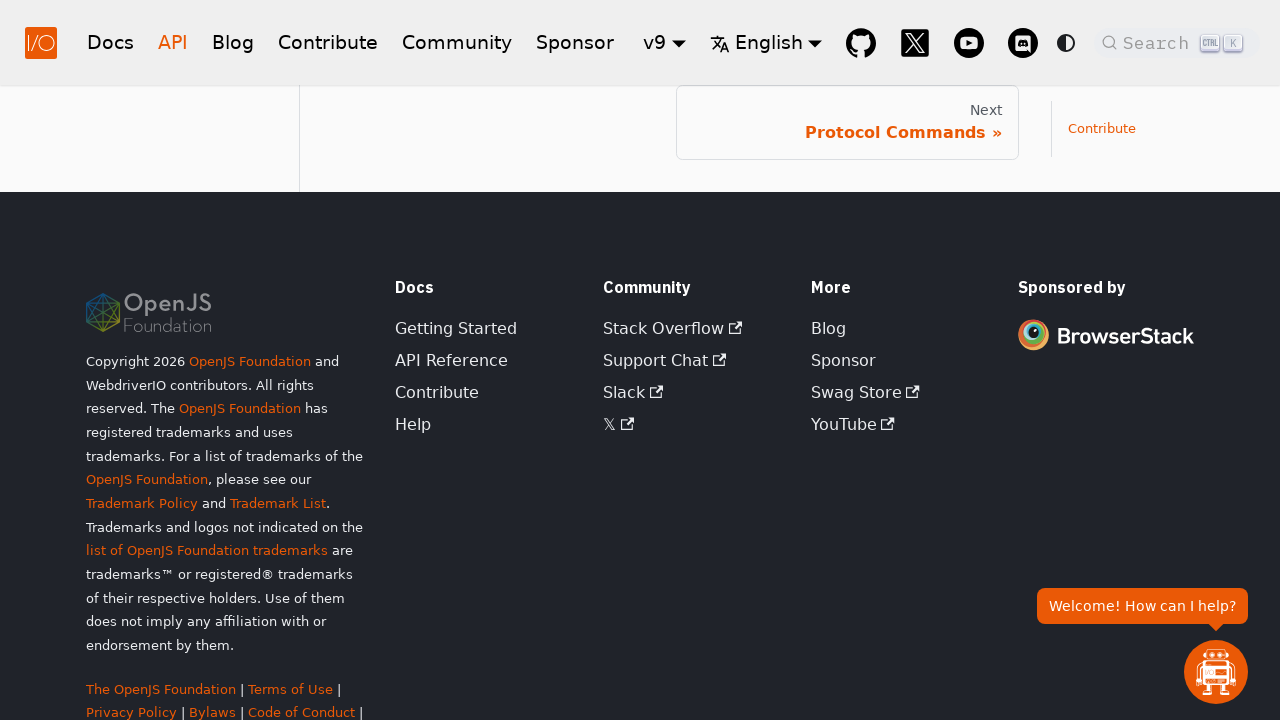

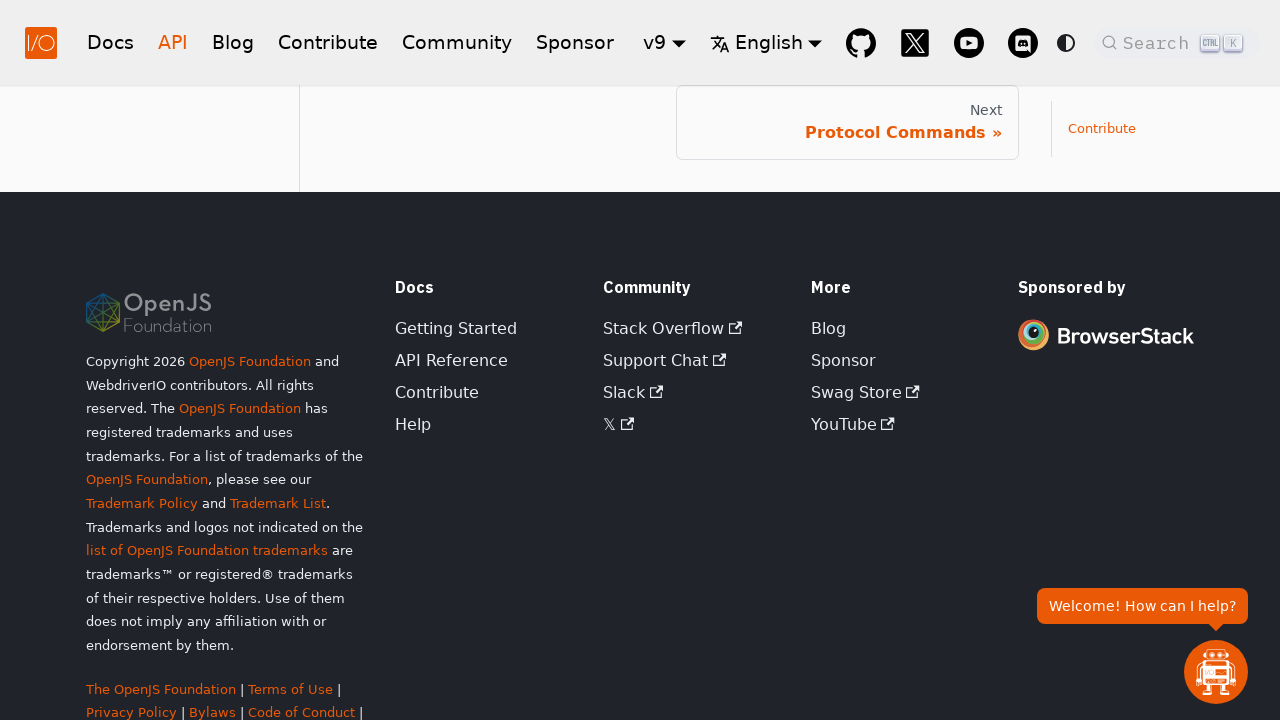